Tests that the complete all checkbox updates its state when individual items are completed or cleared.

Starting URL: https://demo.playwright.dev/todomvc

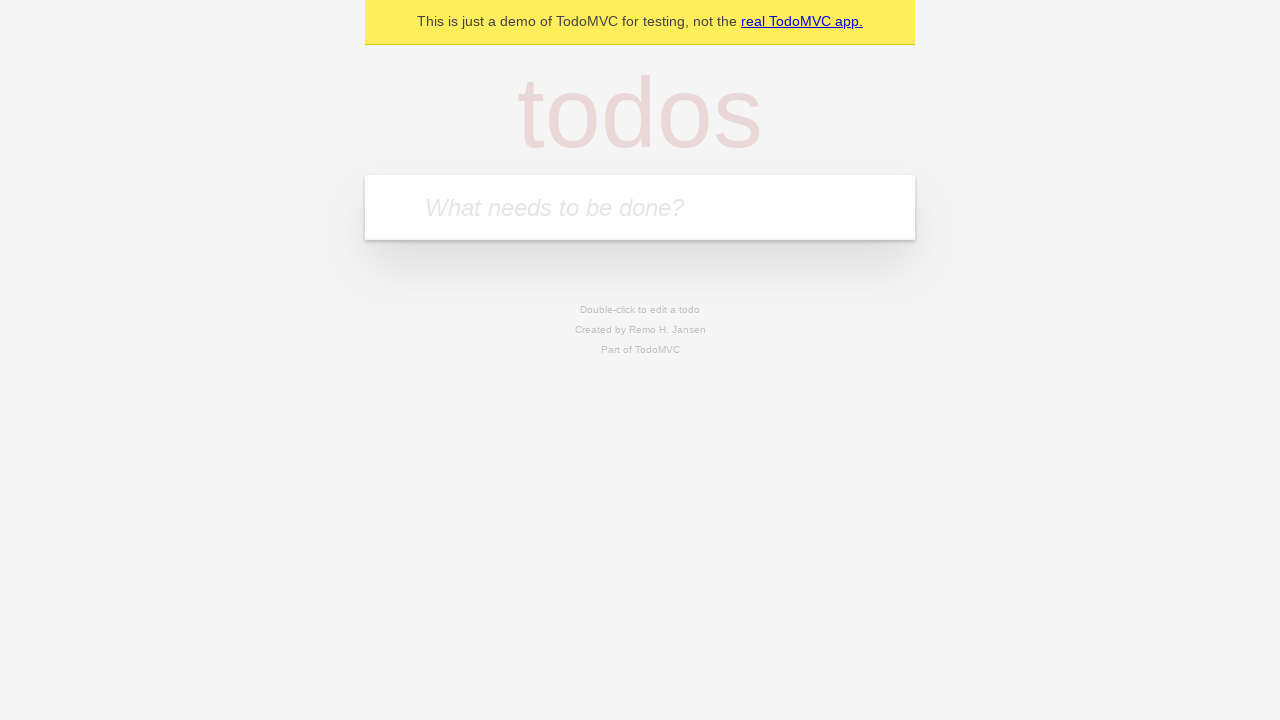

Filled first todo input with 'test  01' on internal:attr=[placeholder="What needs to be done?"i]
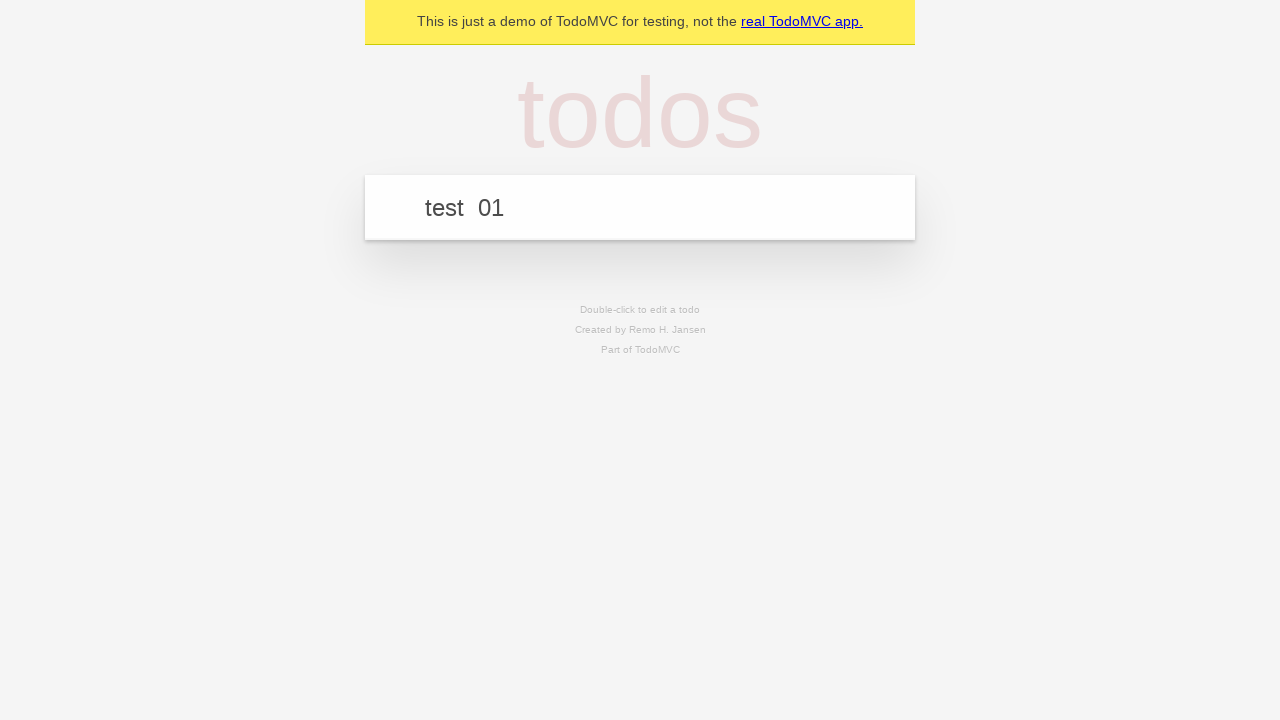

Pressed Enter to create first todo on internal:attr=[placeholder="What needs to be done?"i]
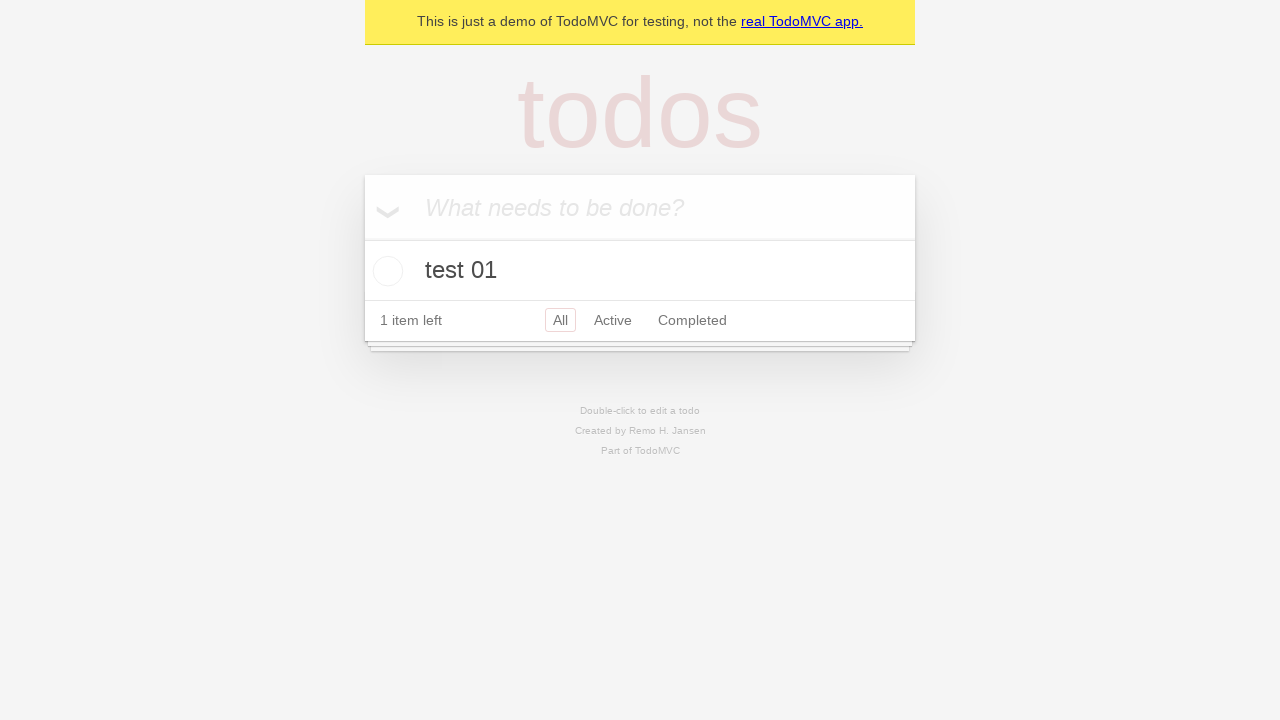

Filled second todo input with 'test 02' on internal:attr=[placeholder="What needs to be done?"i]
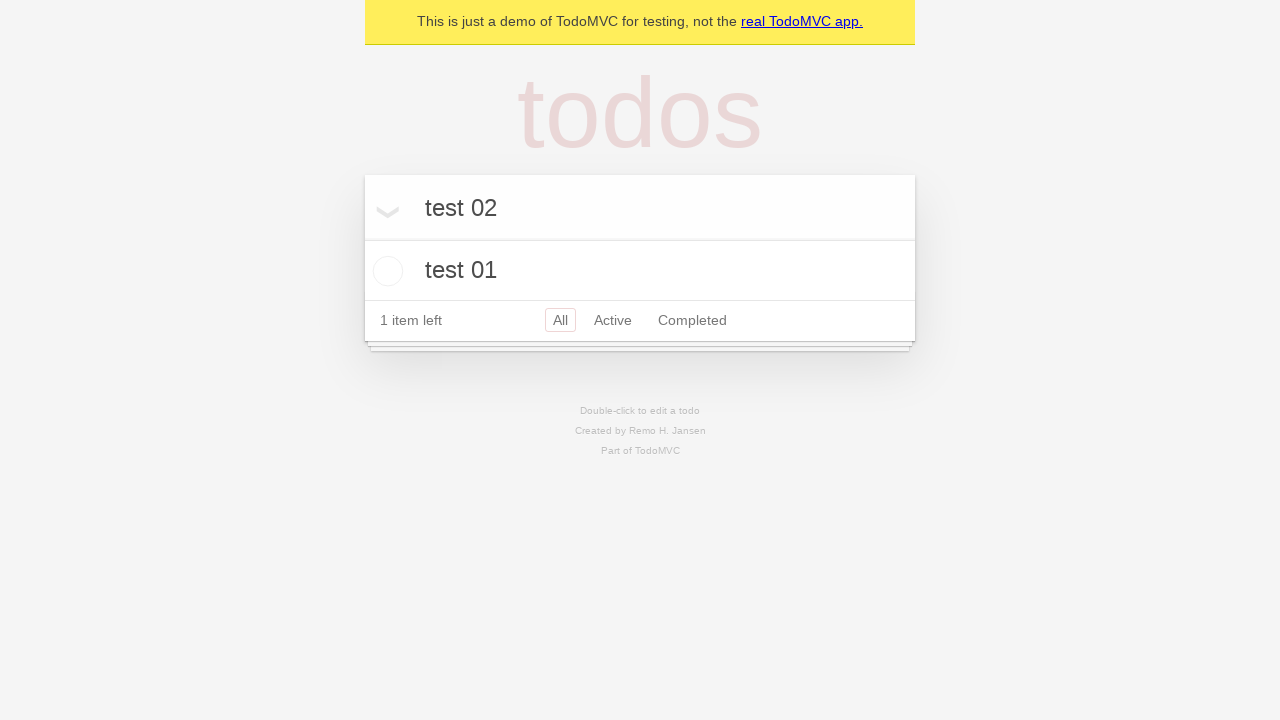

Pressed Enter to create second todo on internal:attr=[placeholder="What needs to be done?"i]
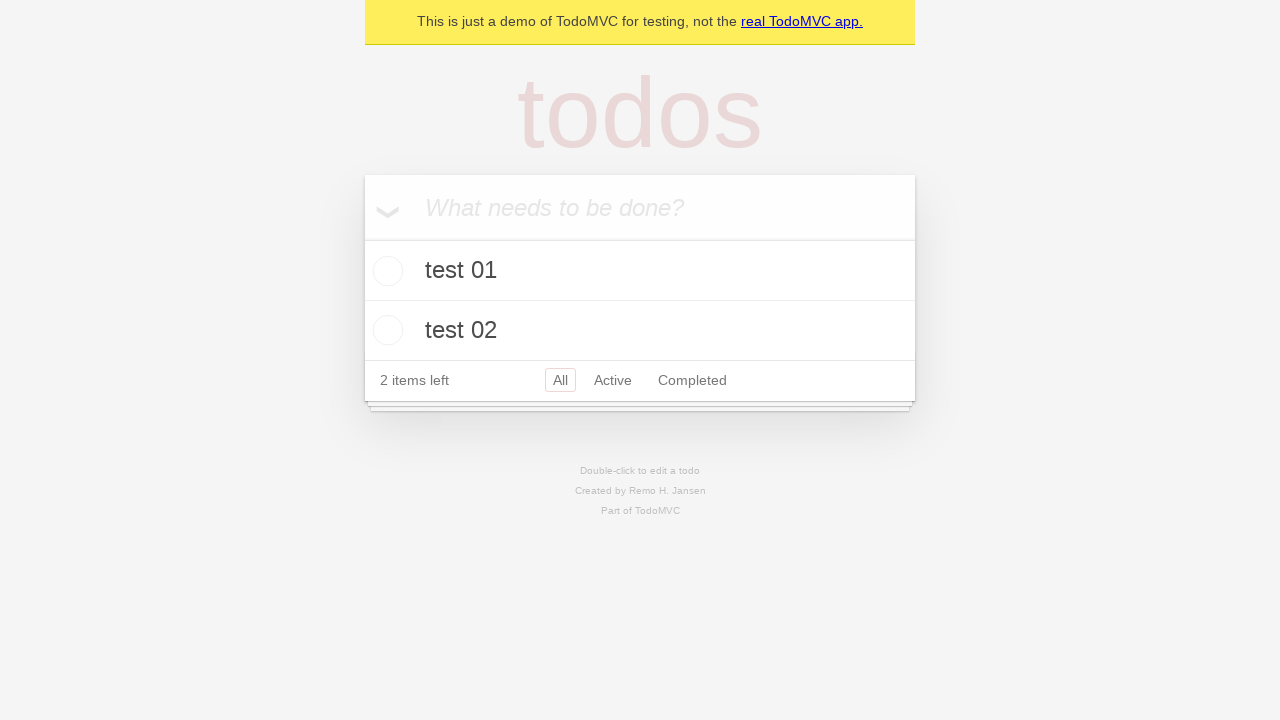

Filled third todo input with 'test 03' on internal:attr=[placeholder="What needs to be done?"i]
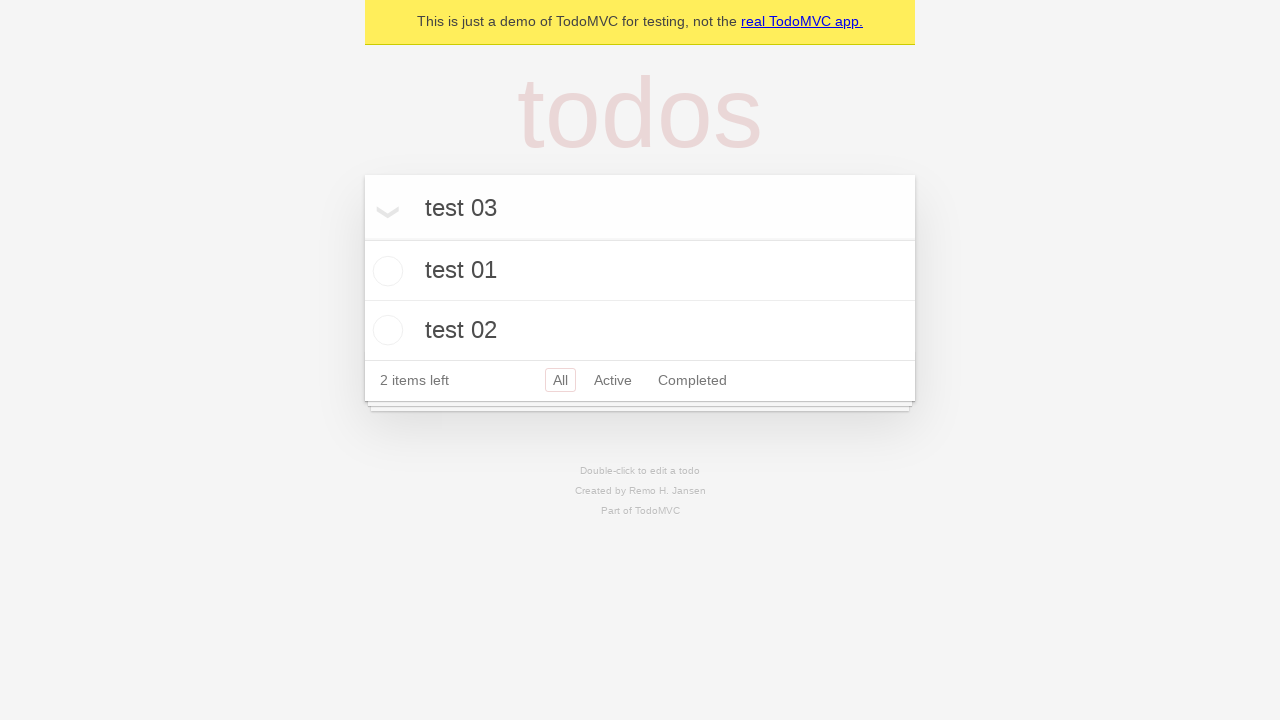

Pressed Enter to create third todo on internal:attr=[placeholder="What needs to be done?"i]
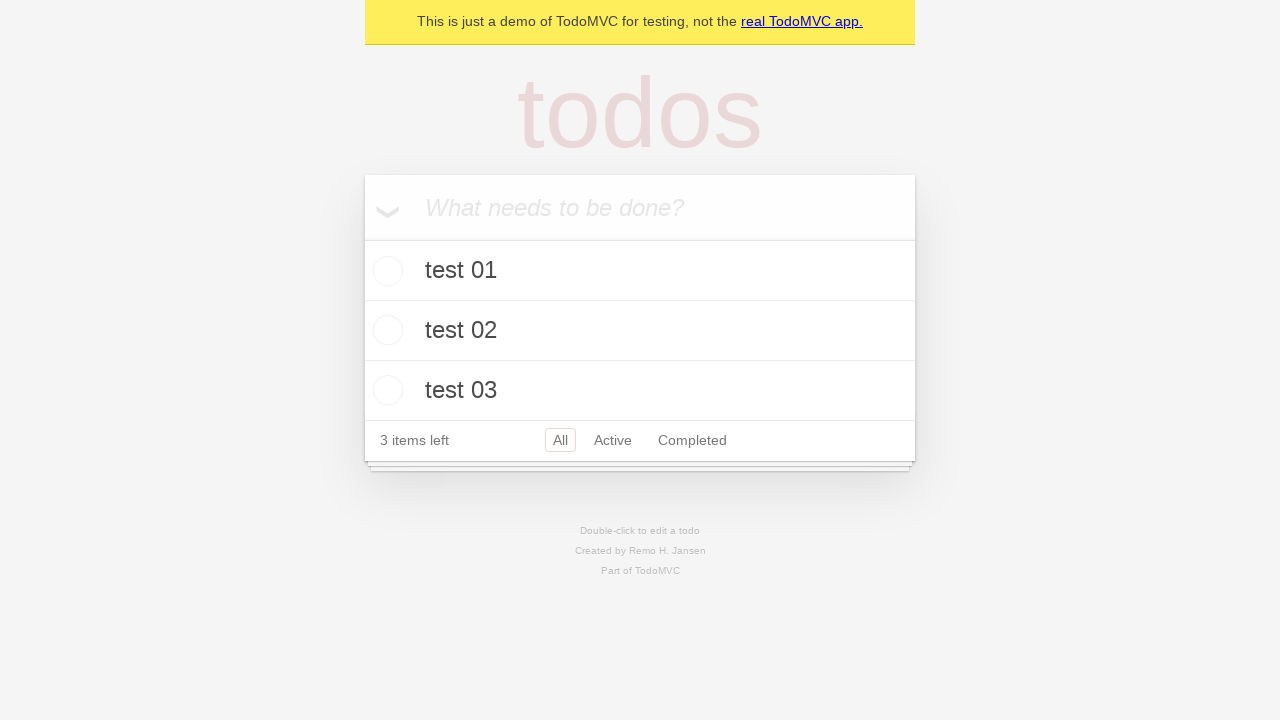

Checked 'Mark all as complete' checkbox at (362, 238) on internal:label="Mark all as complete"i
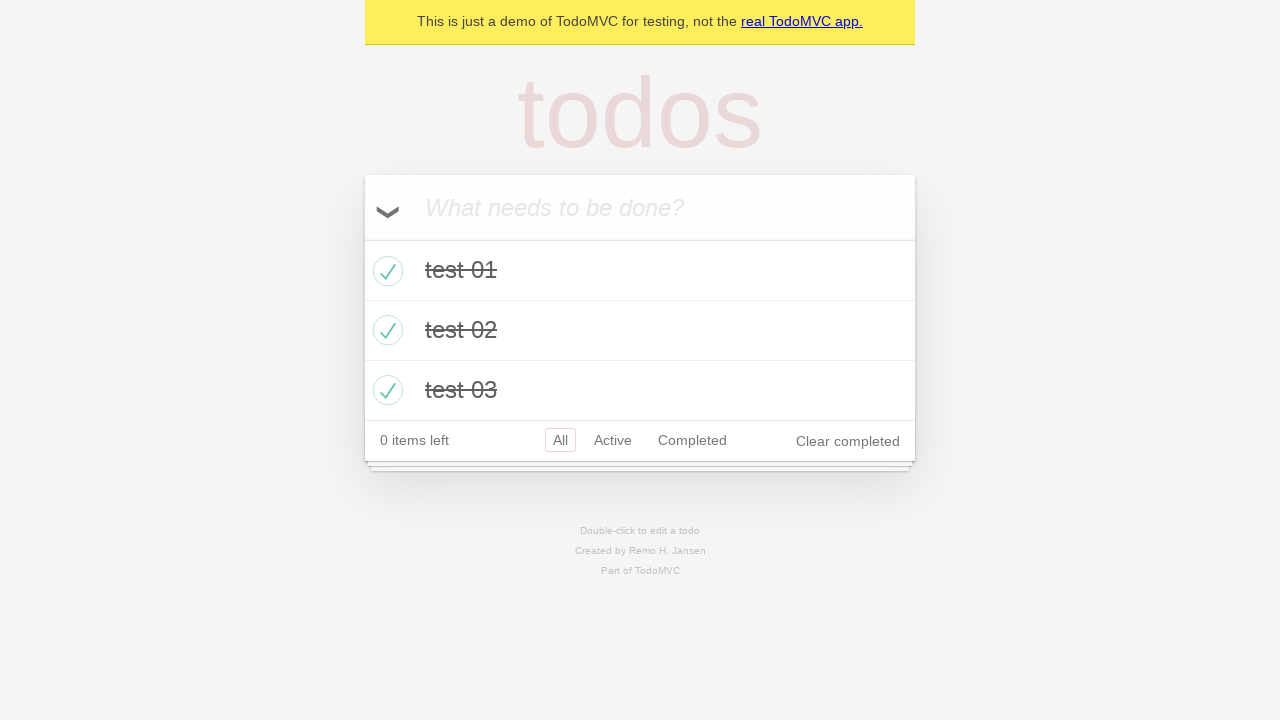

Unchecked first todo item at (385, 271) on internal:testid=[data-testid="todo-item"s] >> nth=0 >> internal:role=checkbox
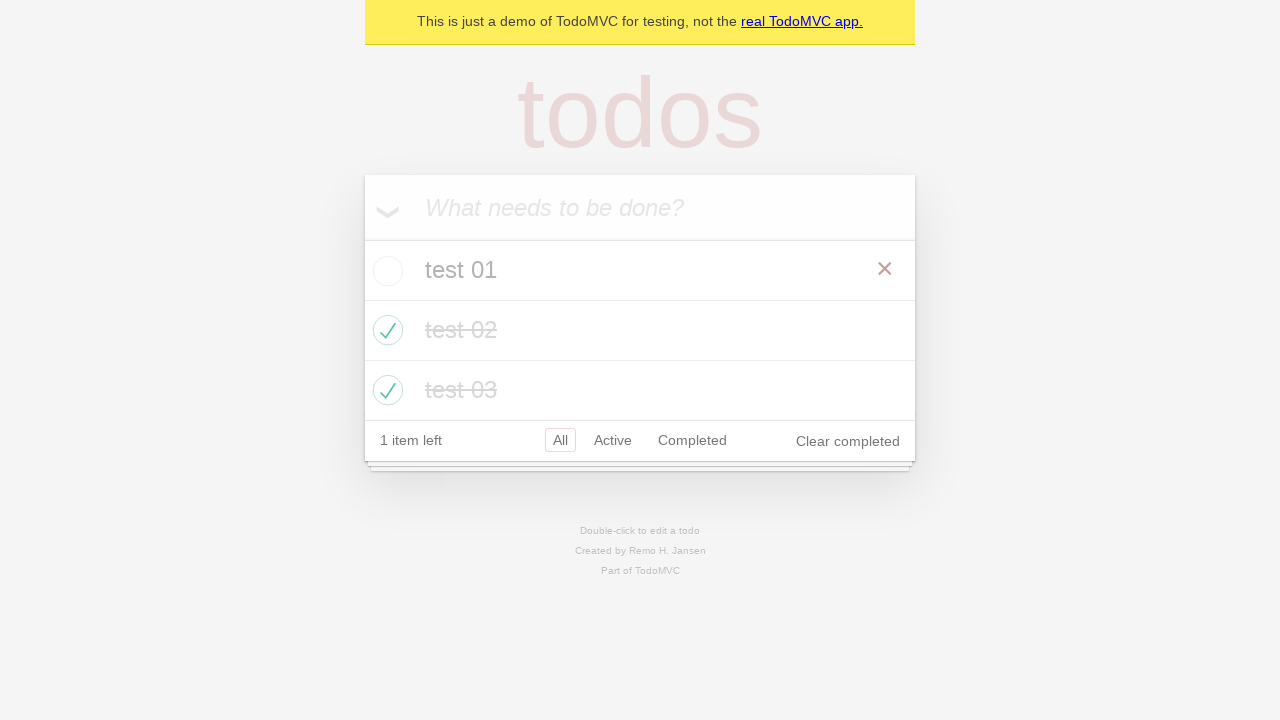

Checked first todo item again at (385, 271) on internal:testid=[data-testid="todo-item"s] >> nth=0 >> internal:role=checkbox
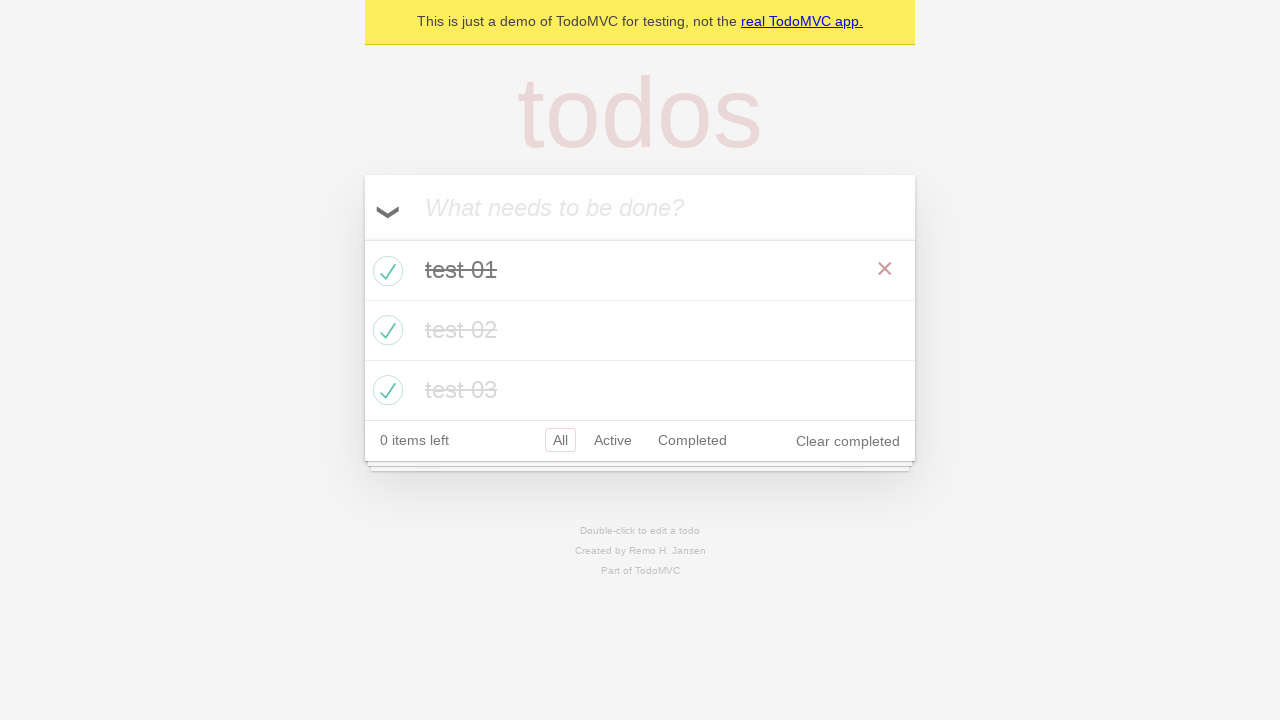

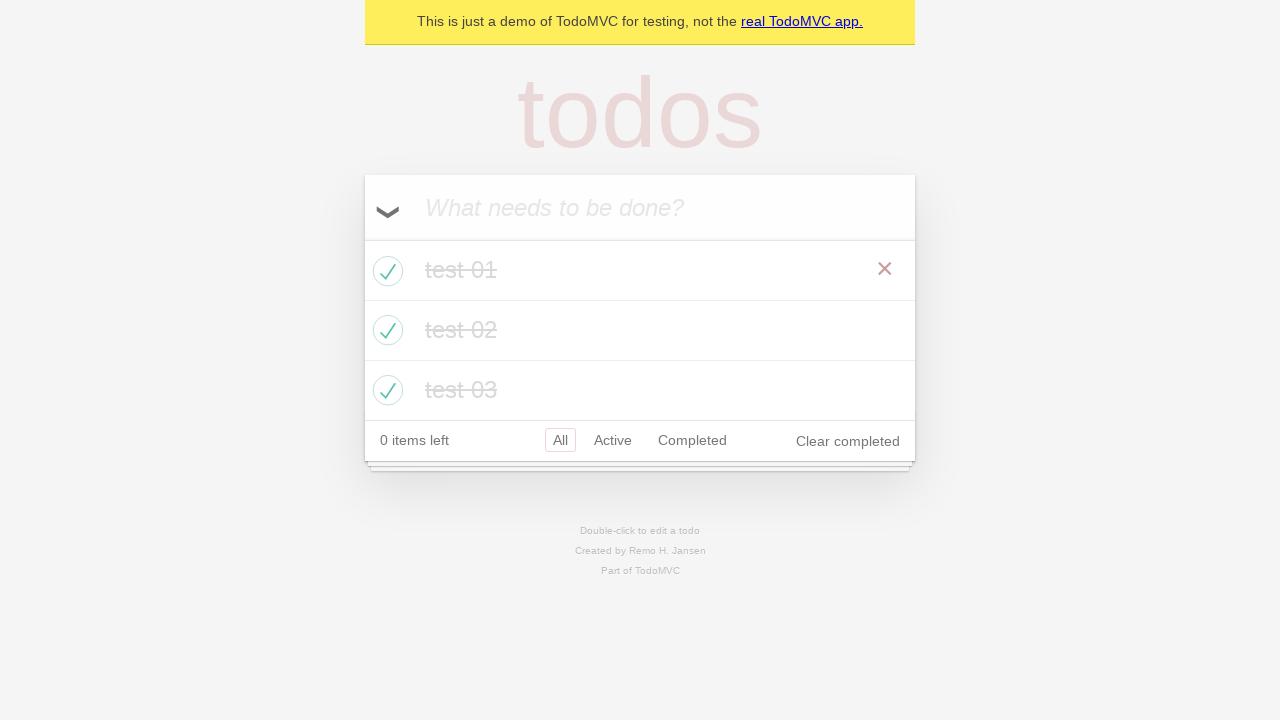